Scrolls to and selects a radio button for experience level question

Starting URL: https://docs.google.com/forms/d/e/1FAIpQLSep9LTMntH5YqIXa5nkiPKSs283kdwitBBhXWyZdAS-e4CxBQ/viewform

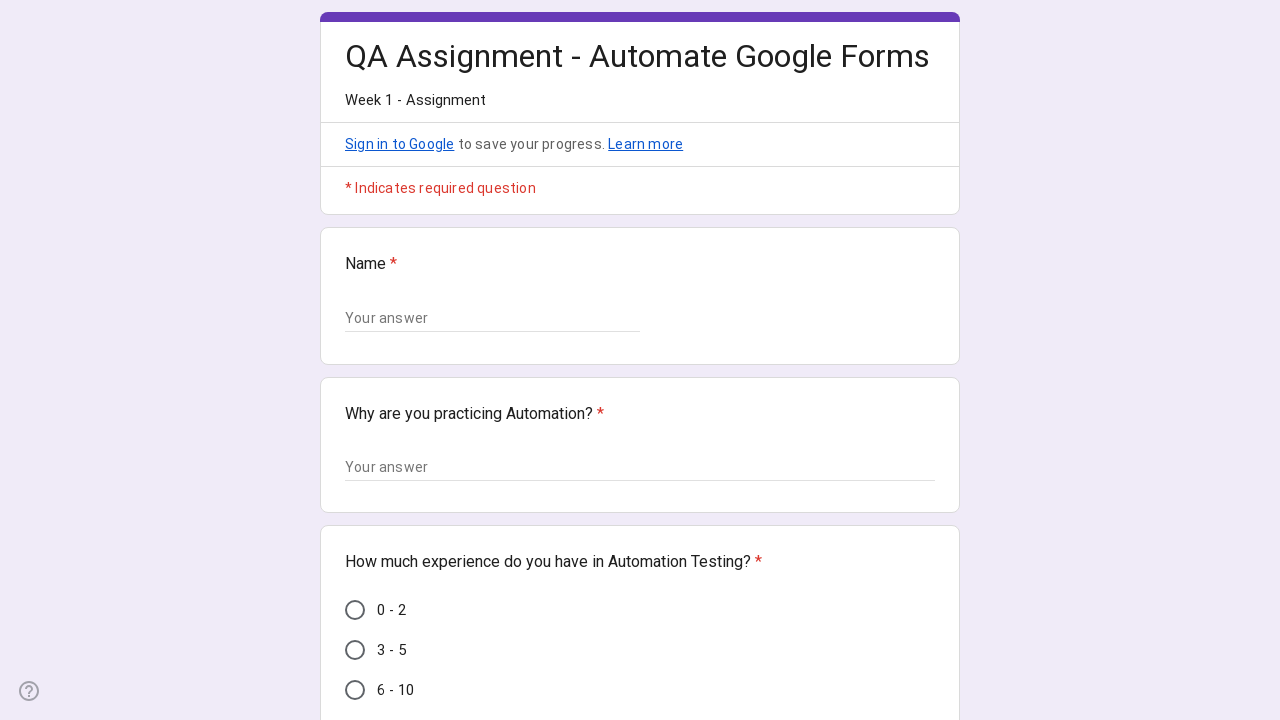

Scrolled to experience level question
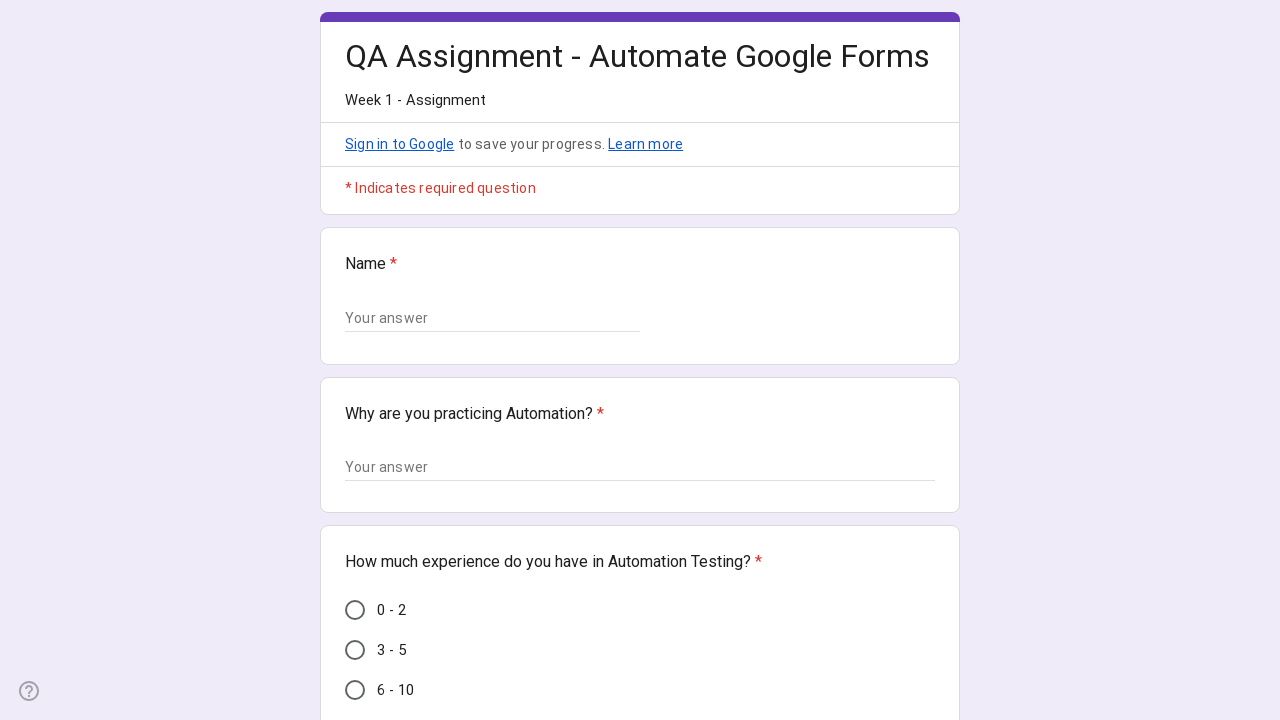

Selected radio button for '0 - 2' years experience at (392, 610) on xpath=//span[@class='aDTYNe snByac OvPDhc OIC90c' and text()='0 - 2']
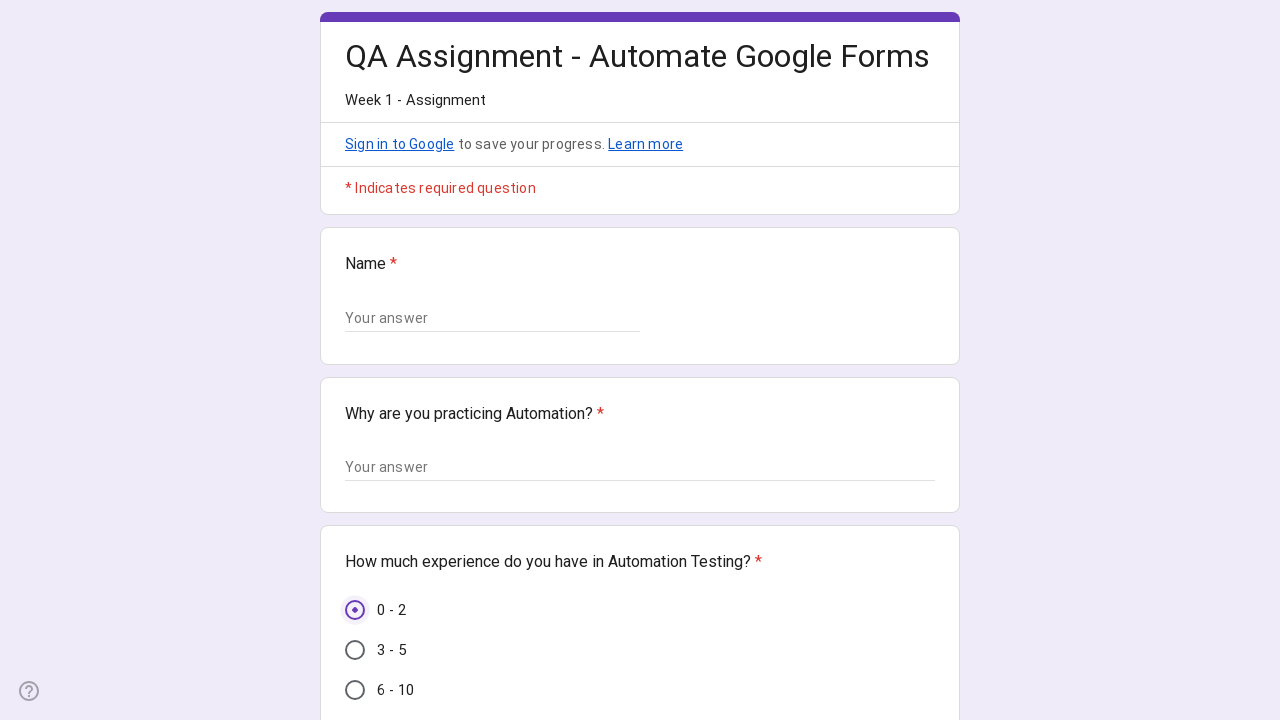

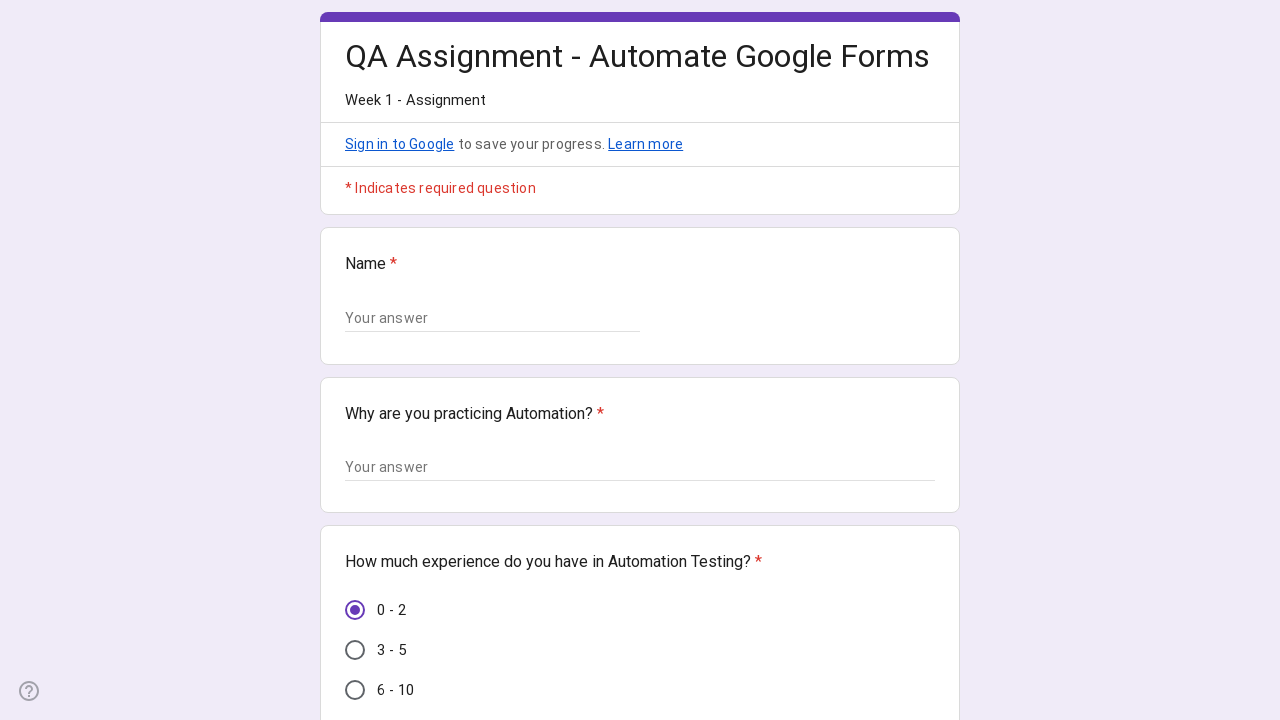